Tests navigation to Challenging DOM page by clicking the link

Starting URL: https://the-internet.herokuapp.com/

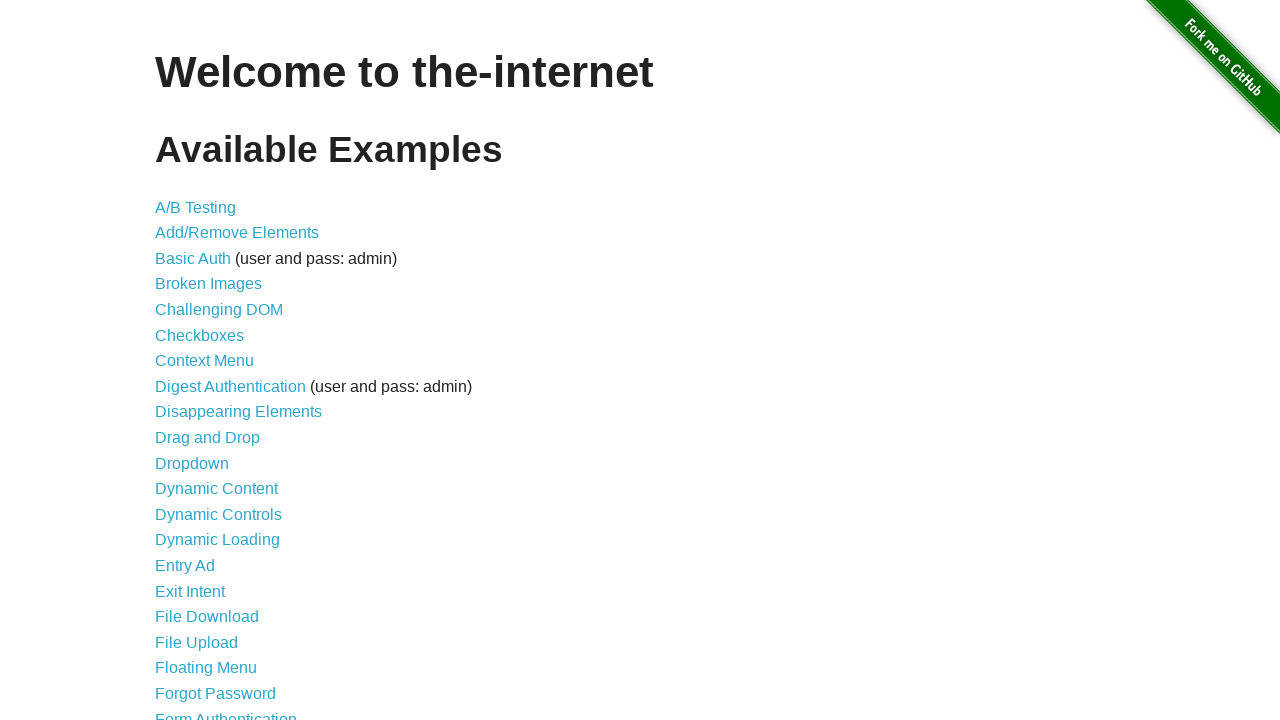

Clicked on Challenging DOM link at (219, 310) on a[href='/challenging_dom']
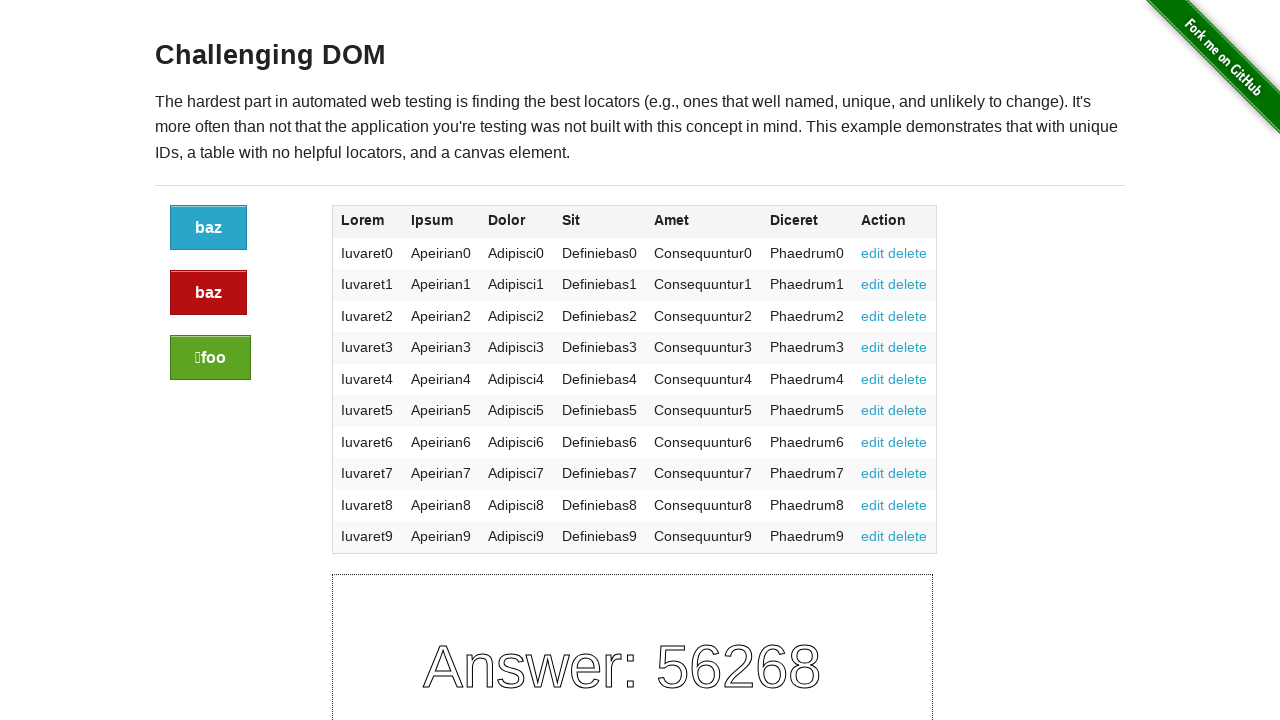

Challenging DOM page loaded successfully
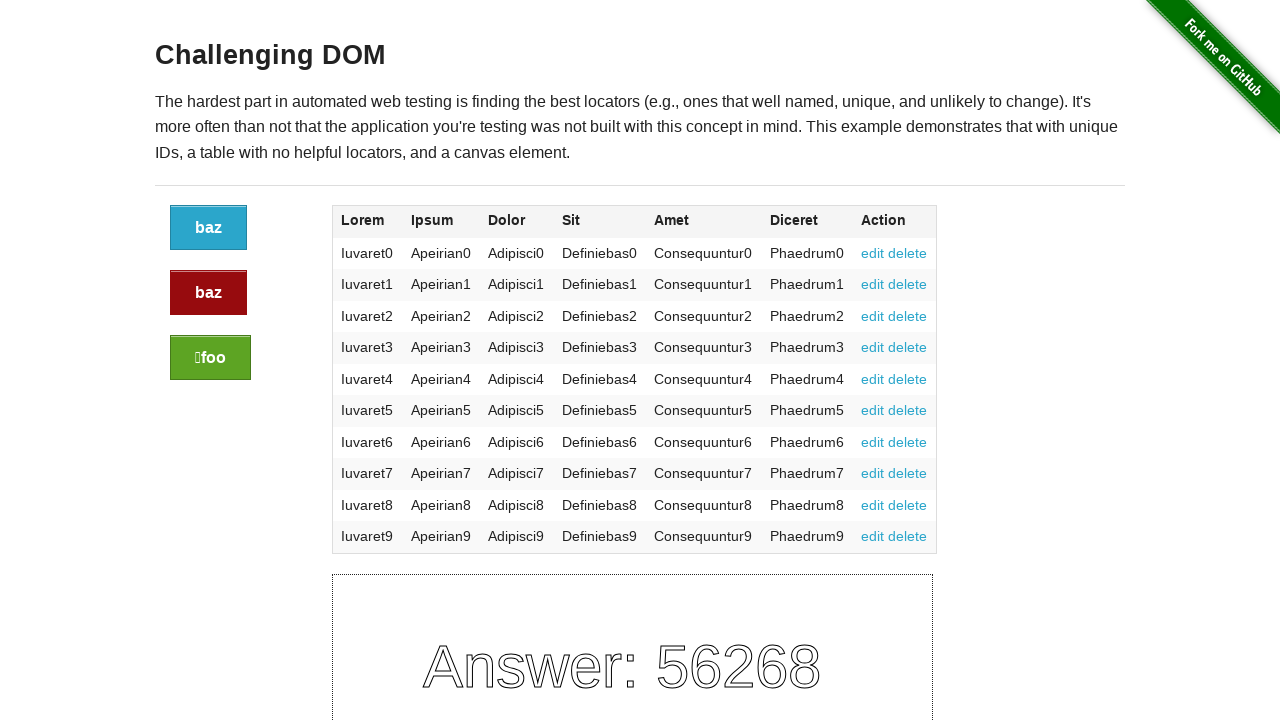

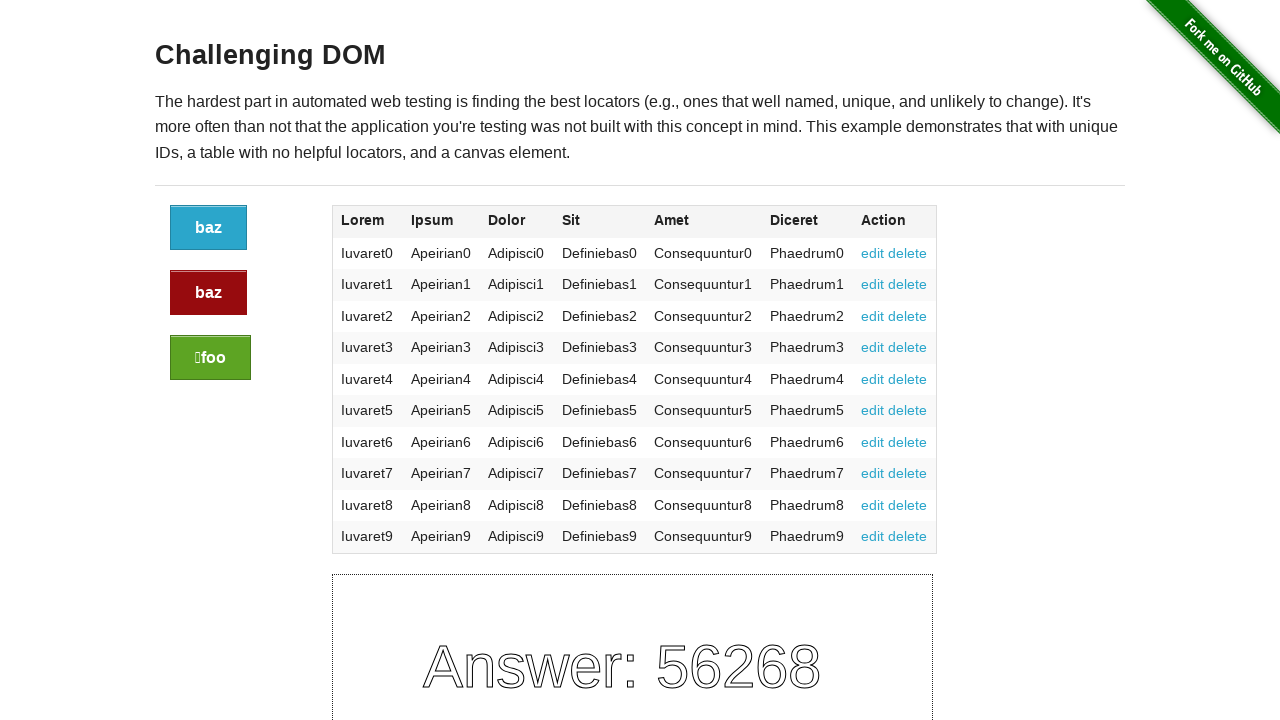